Tests form submission on DemoQA by navigating to Text Box section and filling out user information fields

Starting URL: https://demoqa.com/webtables

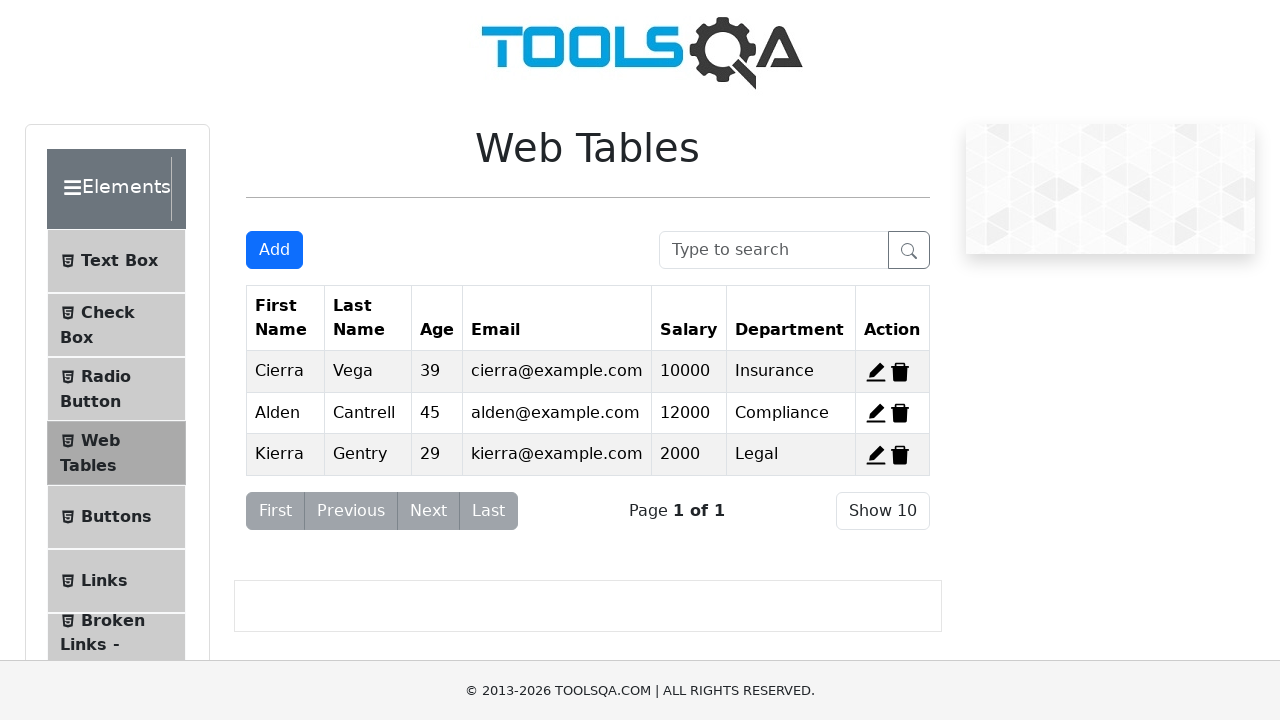

Clicked on Text Box menu item at (119, 261) on xpath=//span[contains(text(), 'Text Box')]
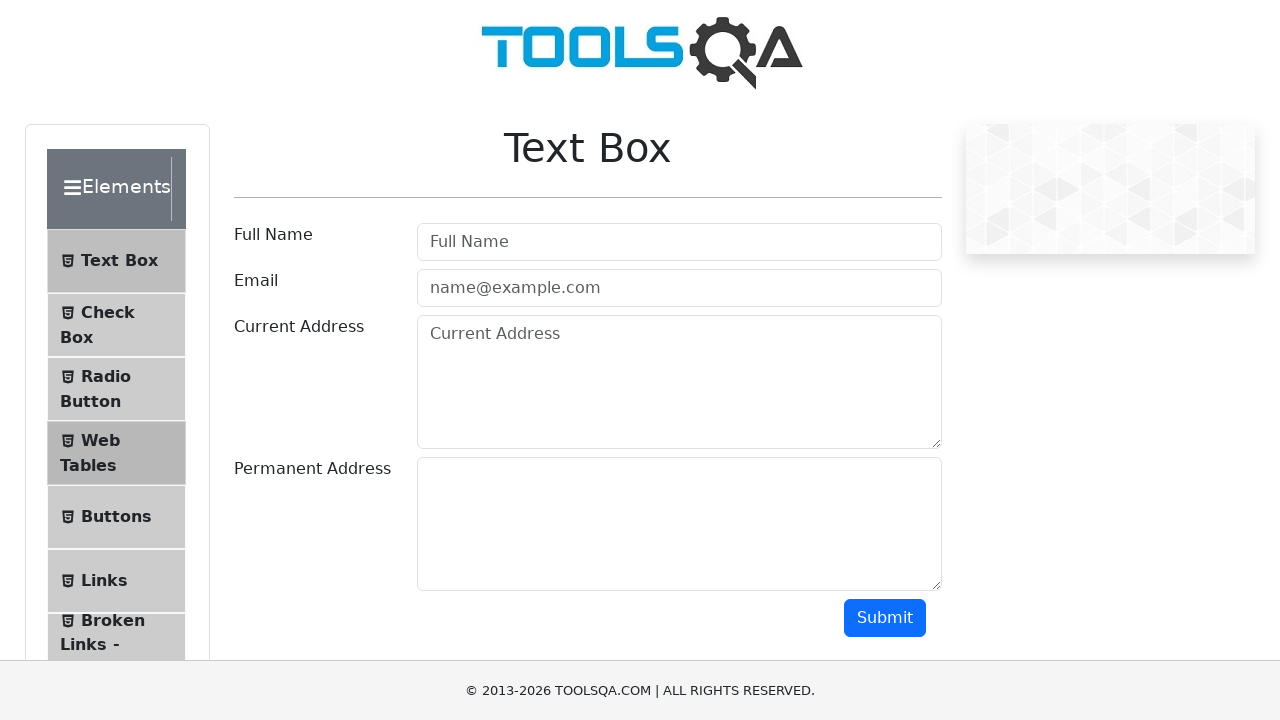

Filled user name field with 'Mahesh' on #userName
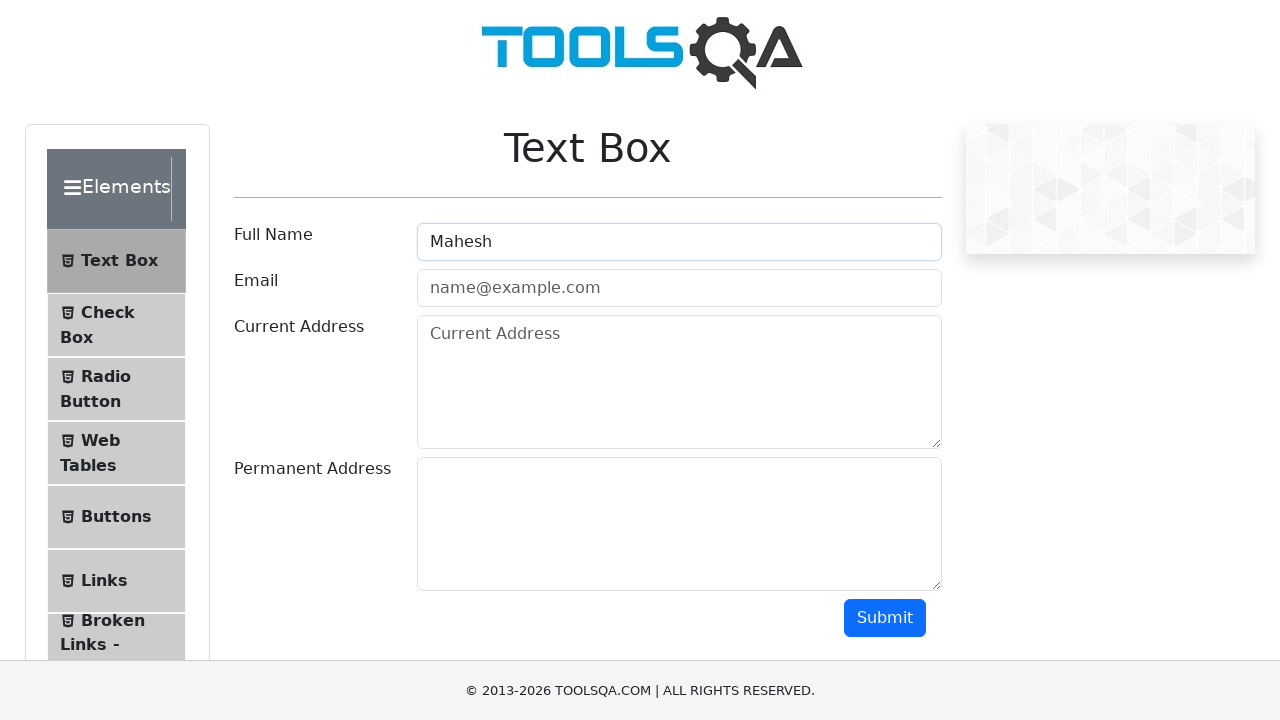

Filled email field with 'test@example.com' on //input[@placeholder='name@example.com']
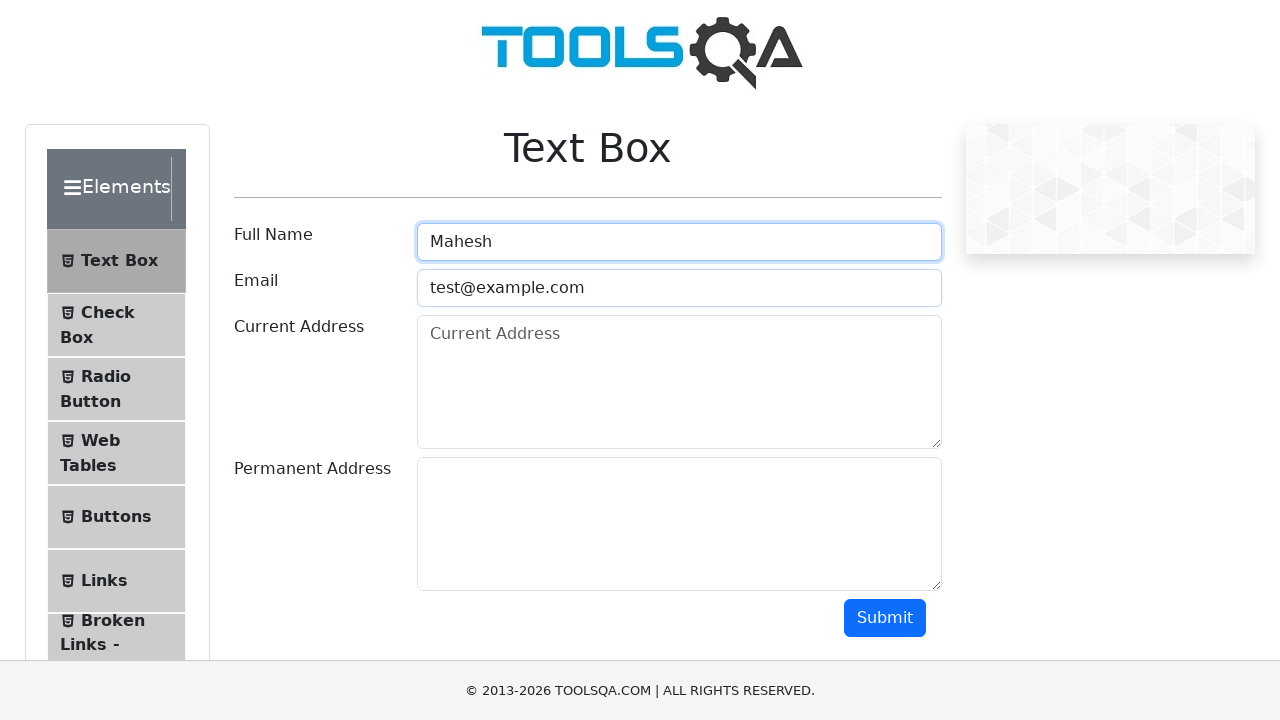

Filled current address field with 'address required' on #currentAddress
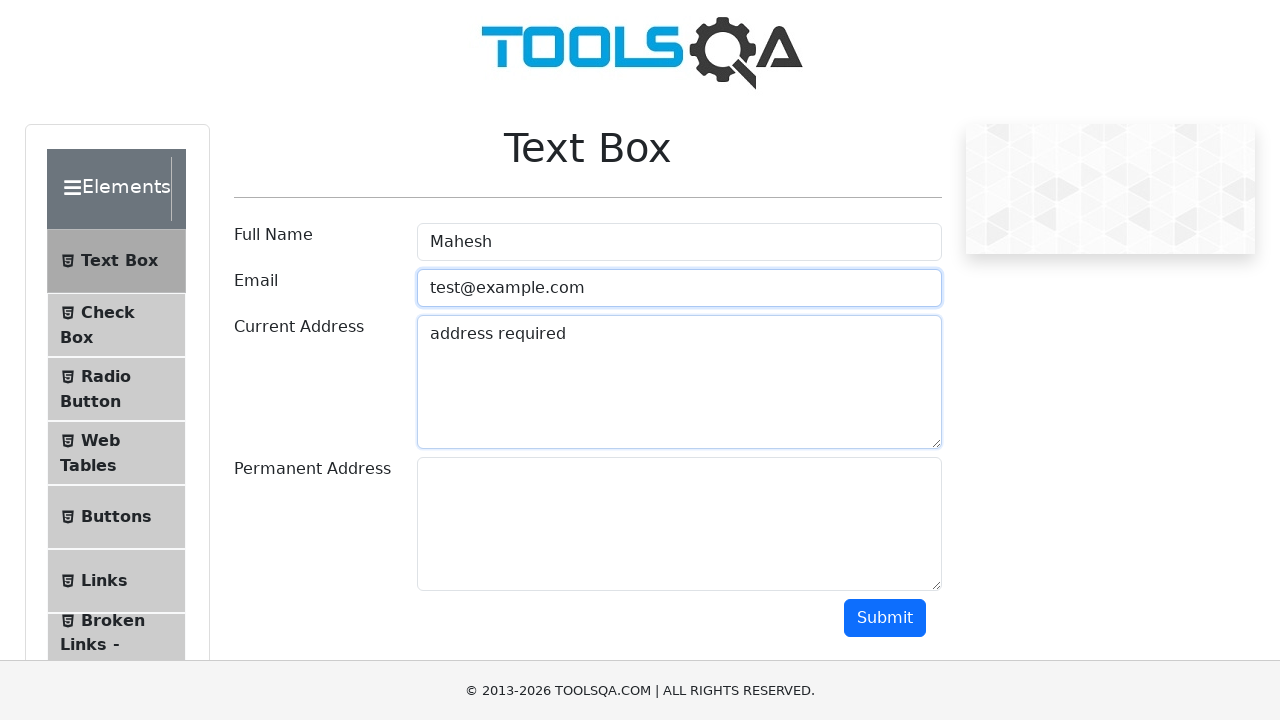

Filled permanent address field with 'permanent address required' on #permanentAddress
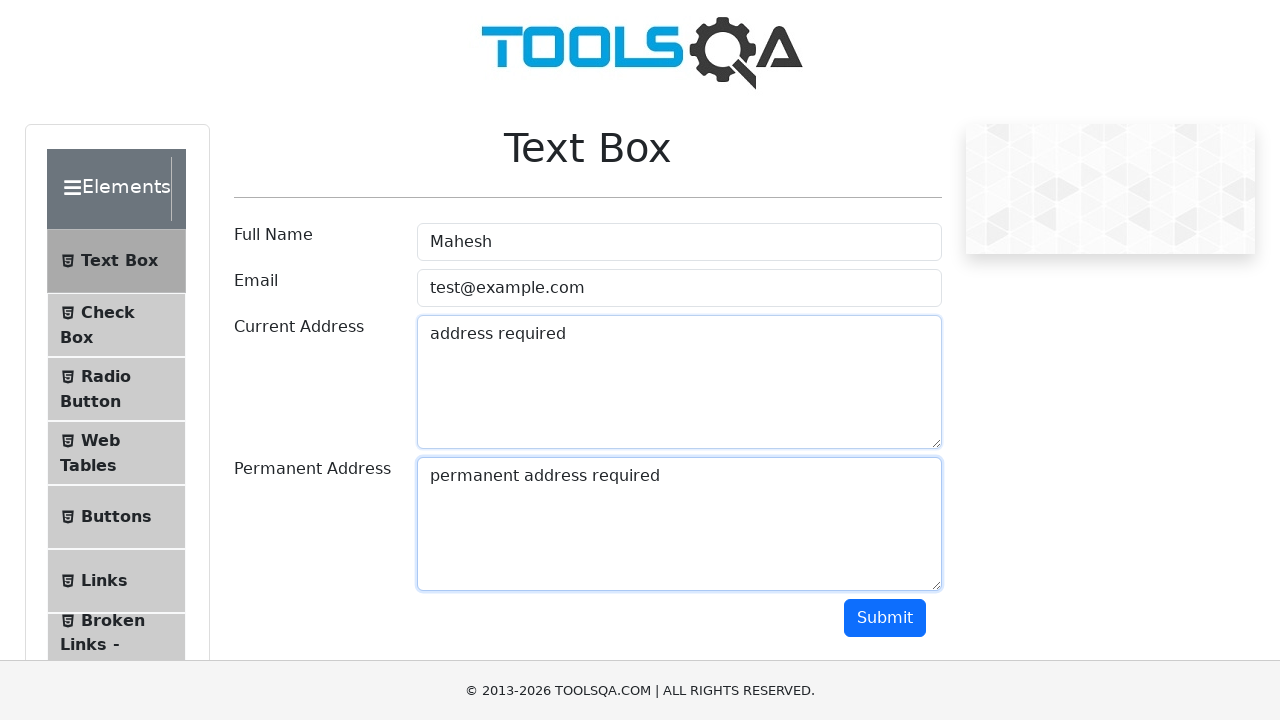

Clicked Submit button to submit the form at (885, 618) on xpath=//button[contains(text(), 'Submit')]
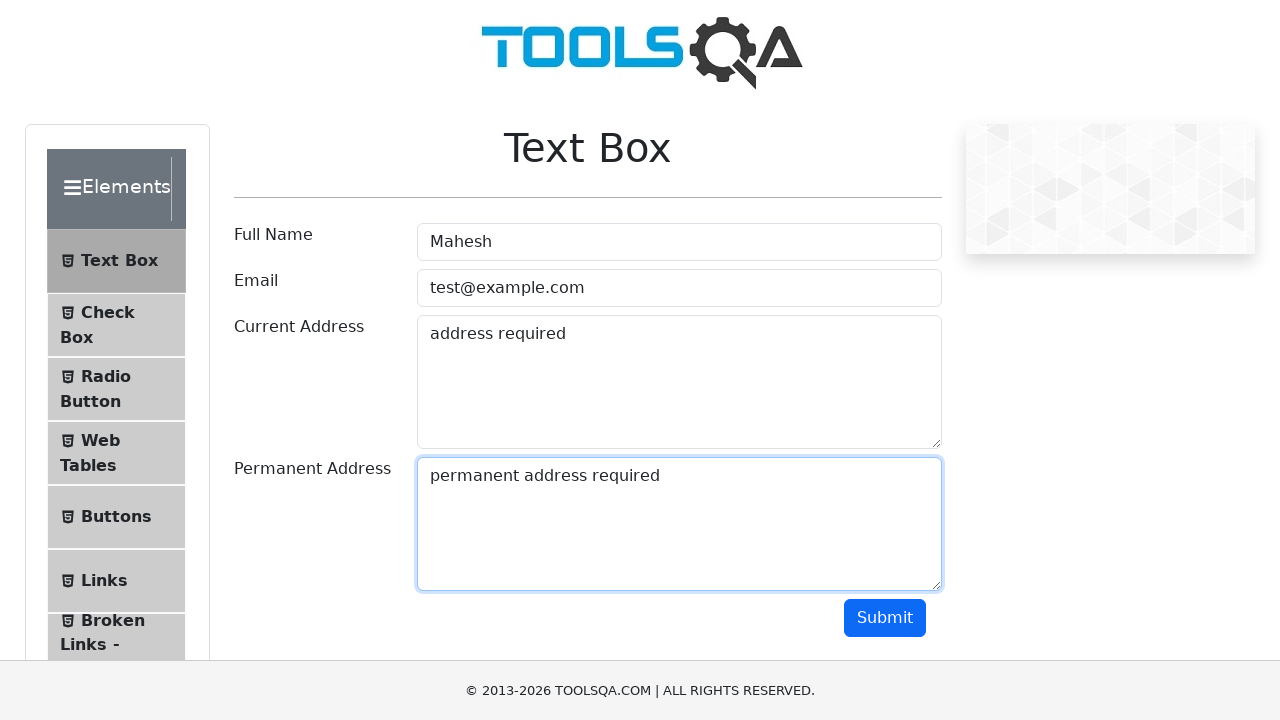

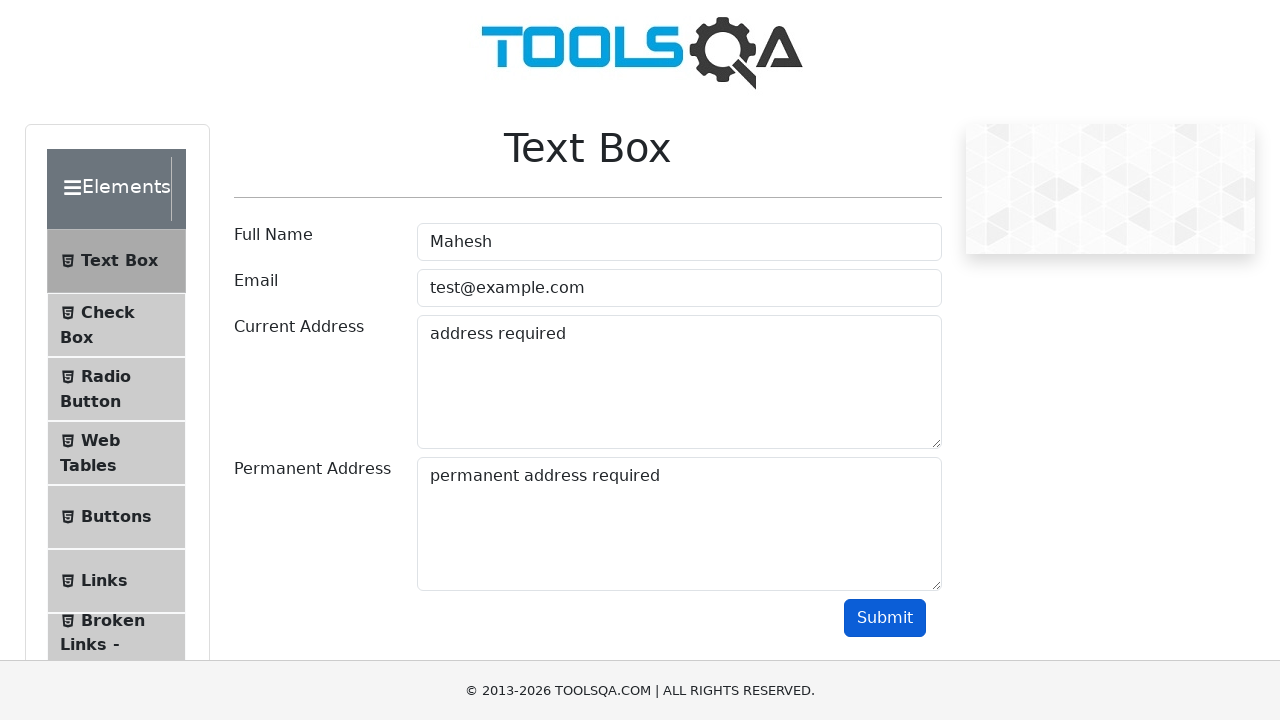